Navigates to the Applitools demo application page and clicks the login button to proceed to the app window.

Starting URL: https://demo.applitools.com

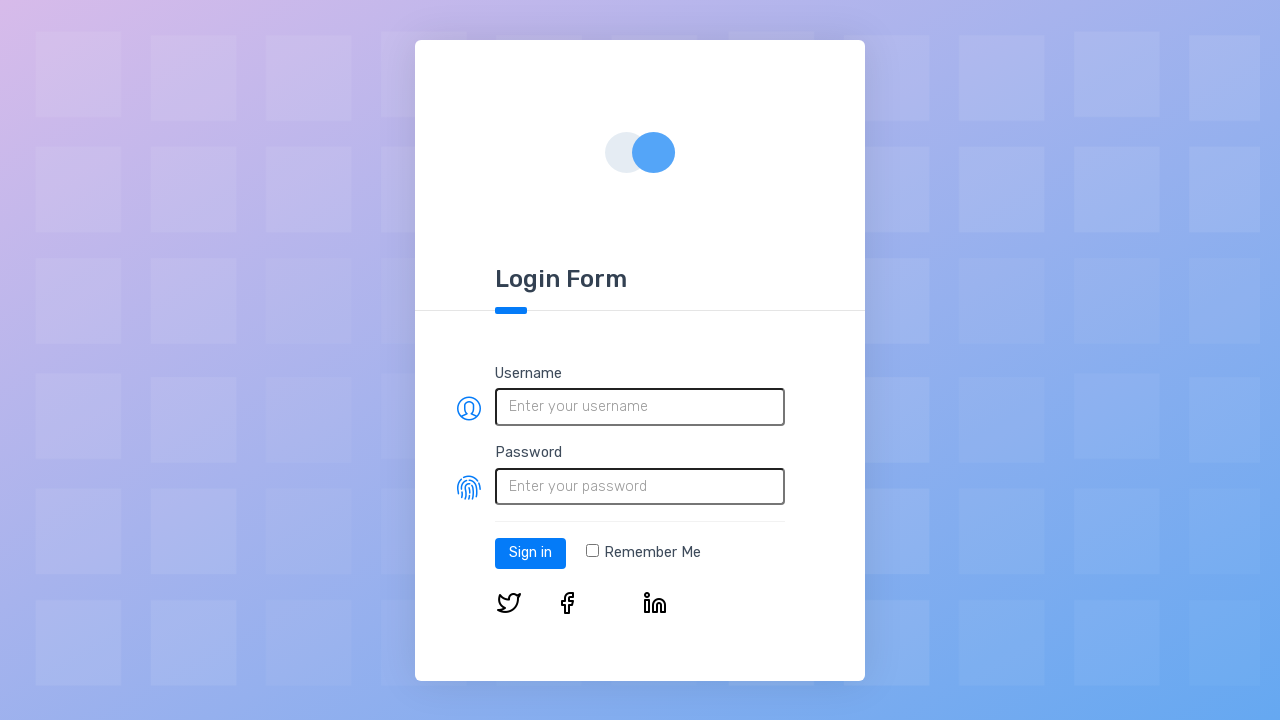

Login button loaded on Applitools demo application page
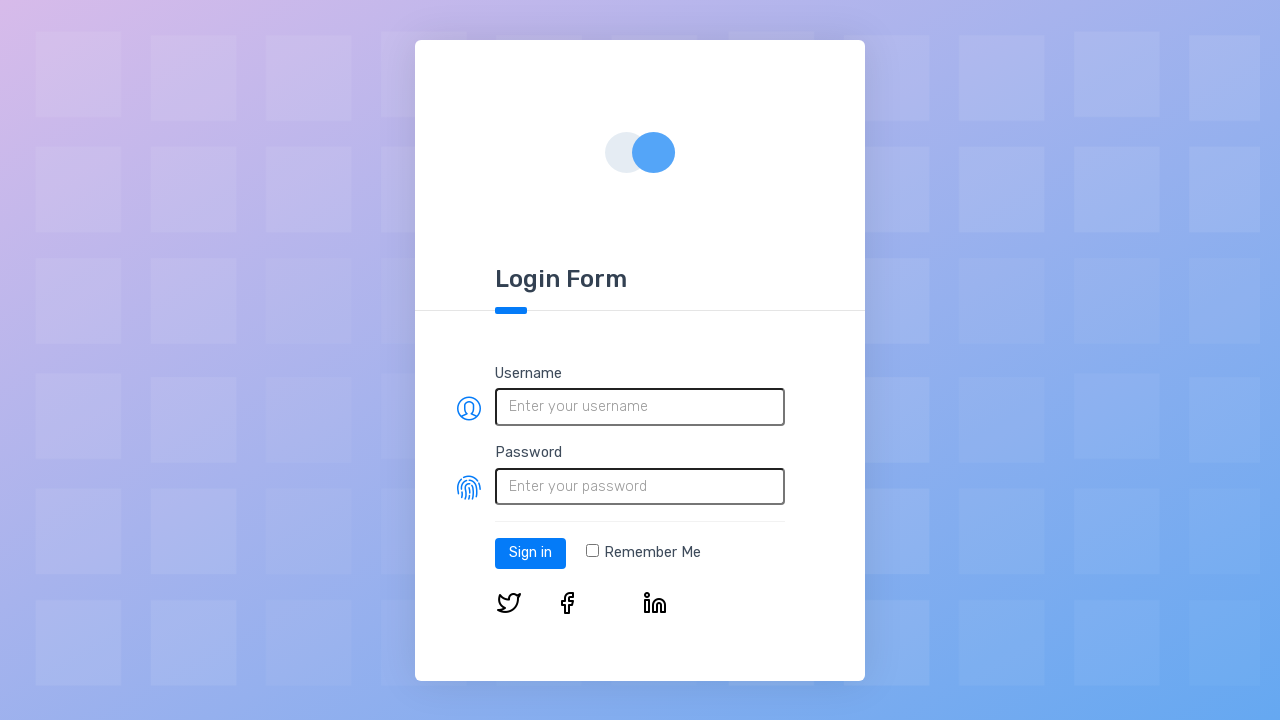

Clicked login button to proceed to app window at (530, 553) on #log-in
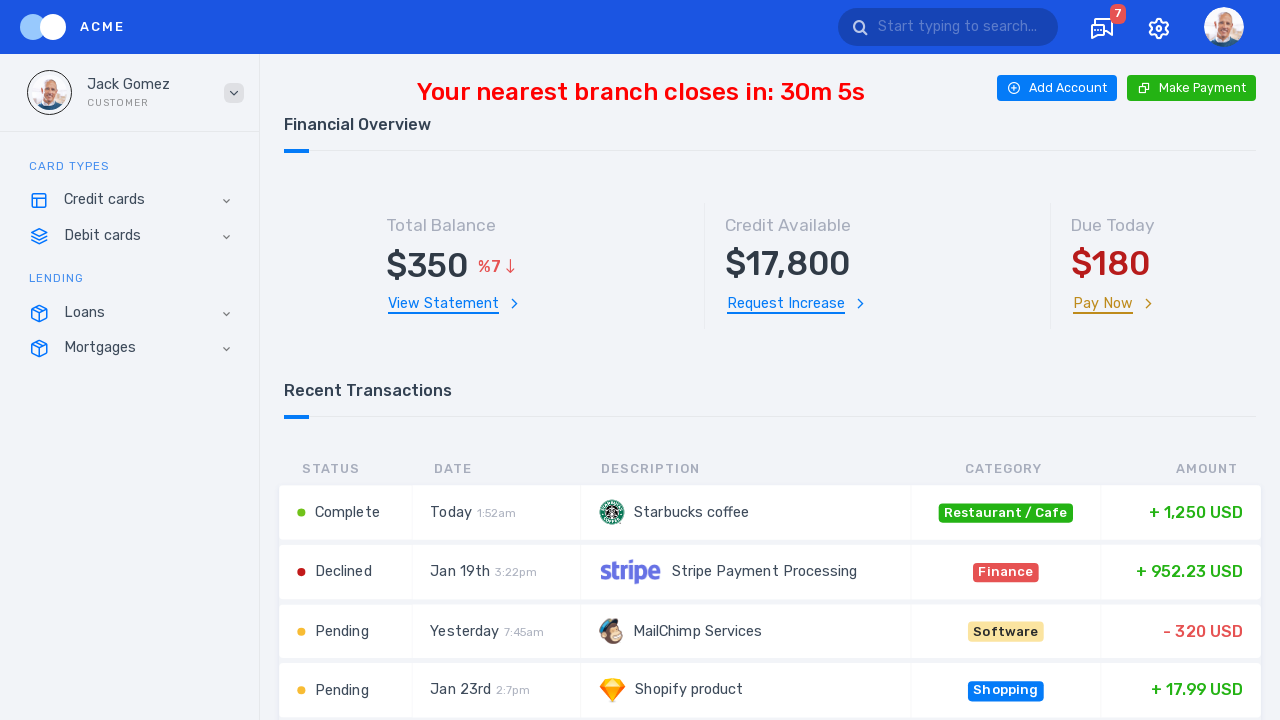

App page loaded after login
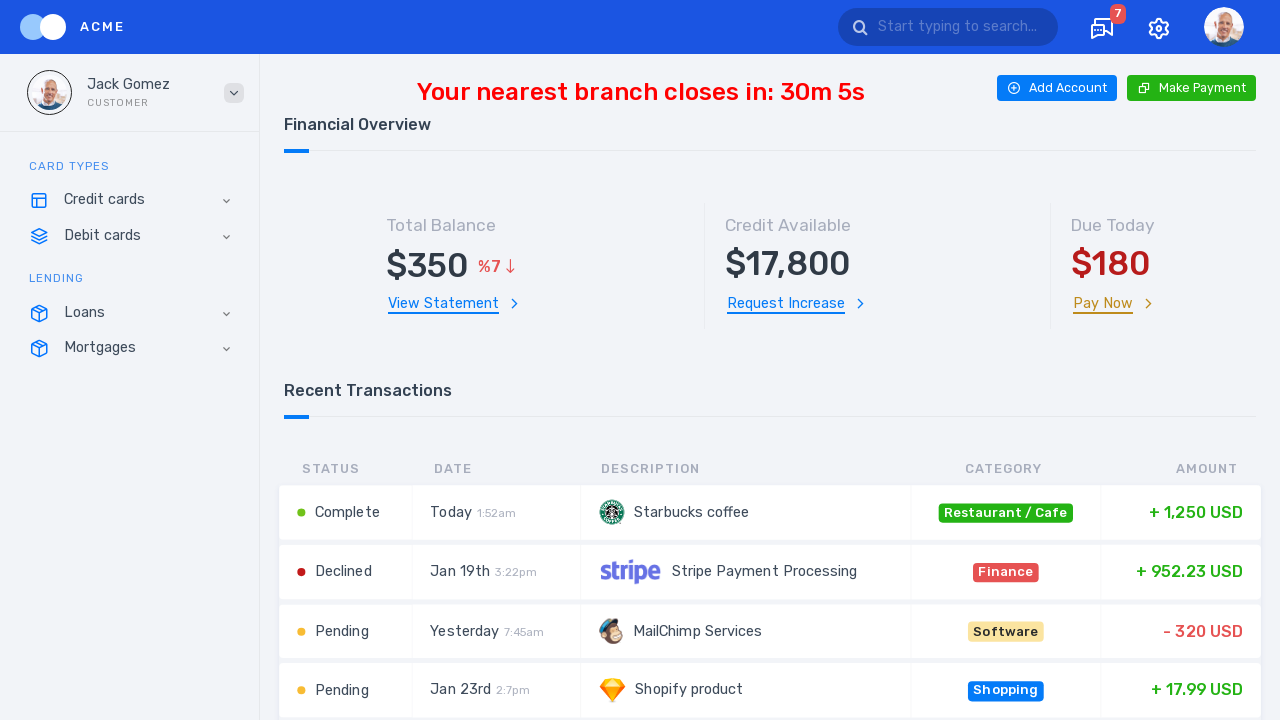

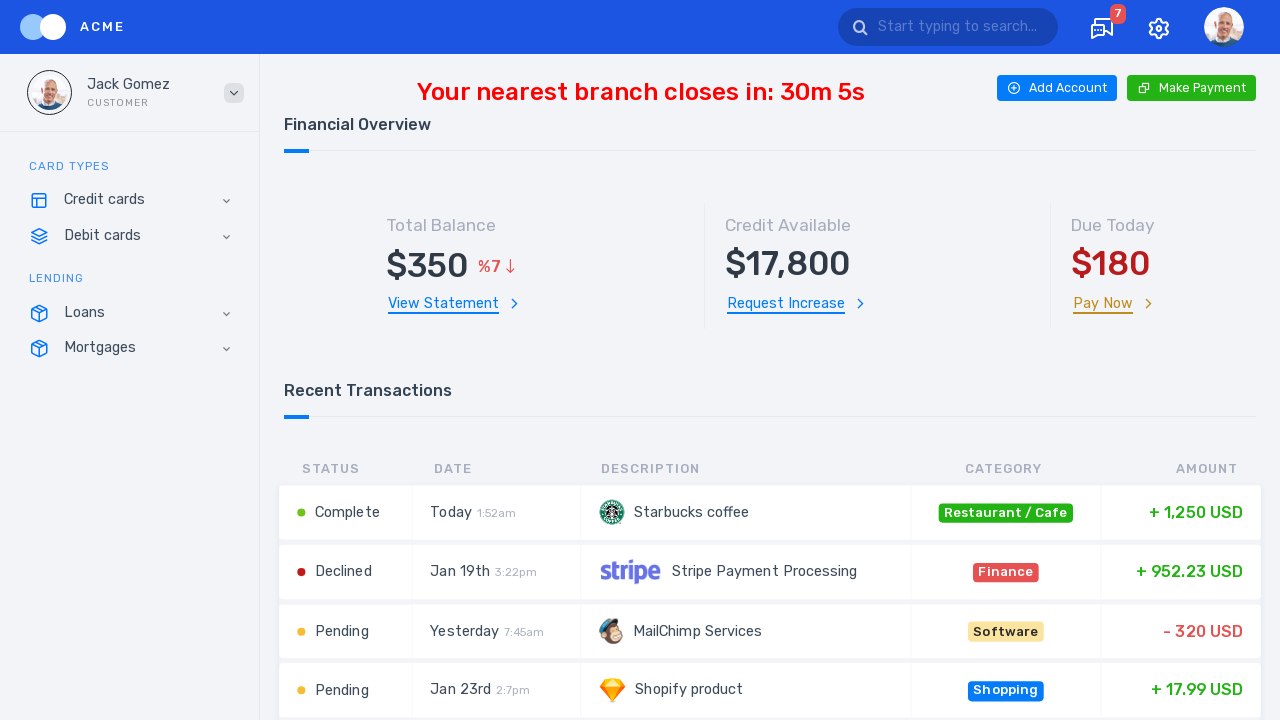